Tests clicking on the cart icon on Target.com to navigate to the cart page

Starting URL: https://www.target.com/

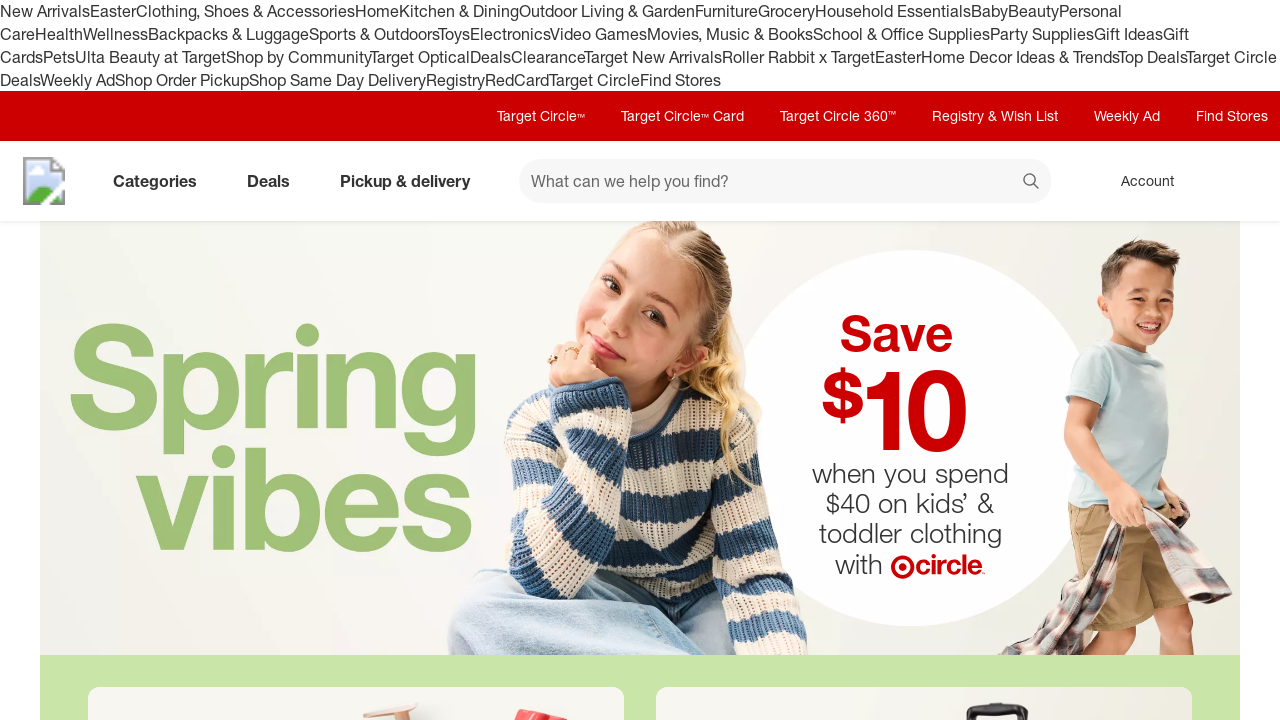

Clicked on cart icon to navigate to cart page at (1238, 181) on [data-test='@web/CartLink']
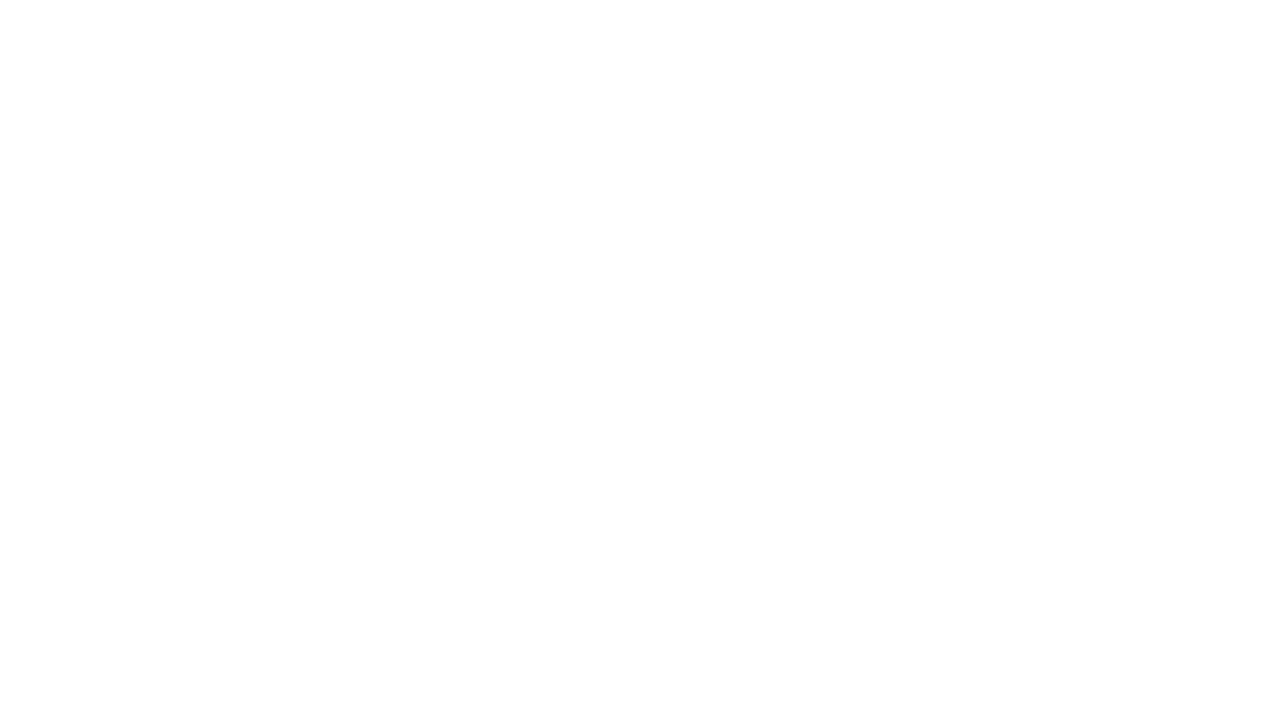

Cart page loaded successfully
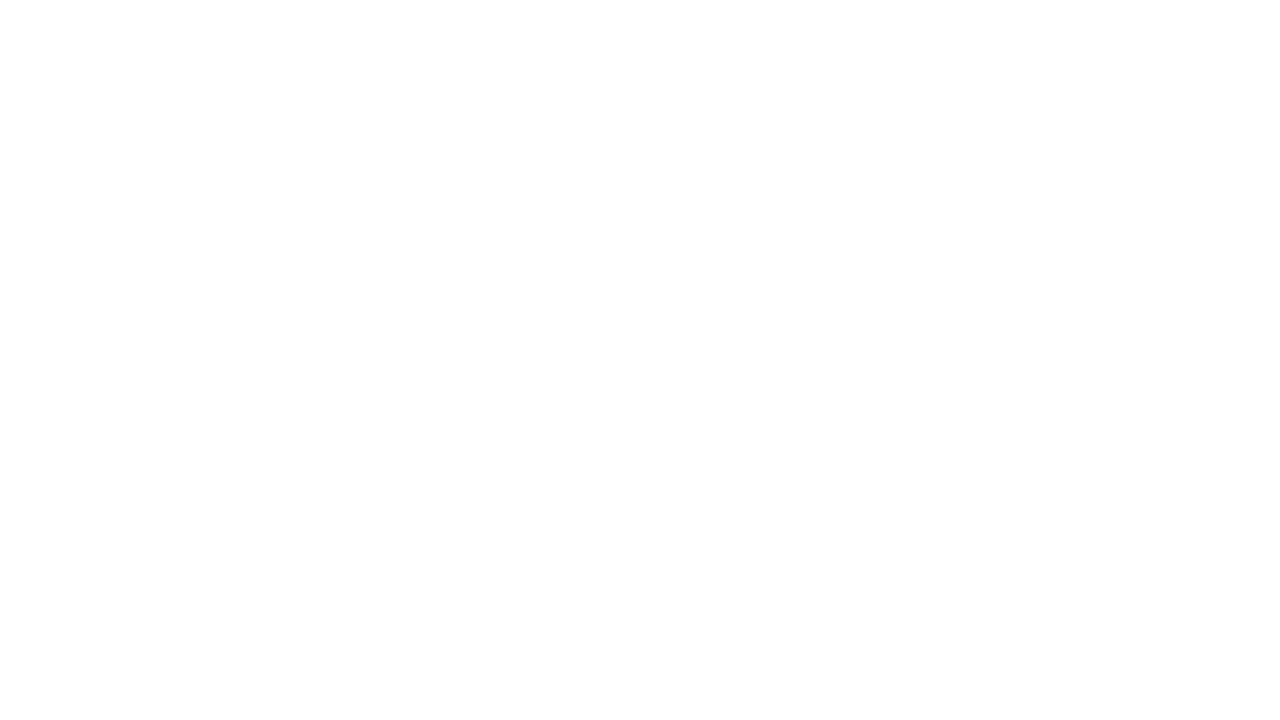

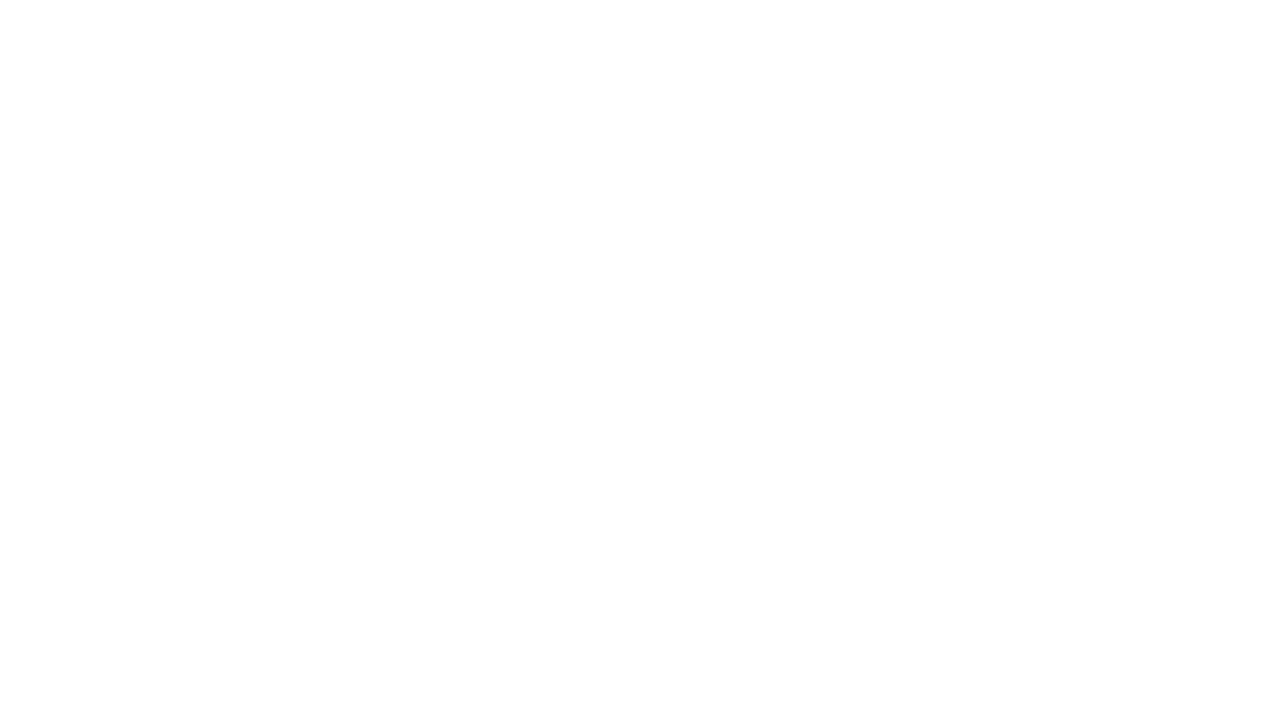